Tests implicit waiting for a dynamically added element with redbox class

Starting URL: https://www.selenium.dev/selenium/web/dynamic.html

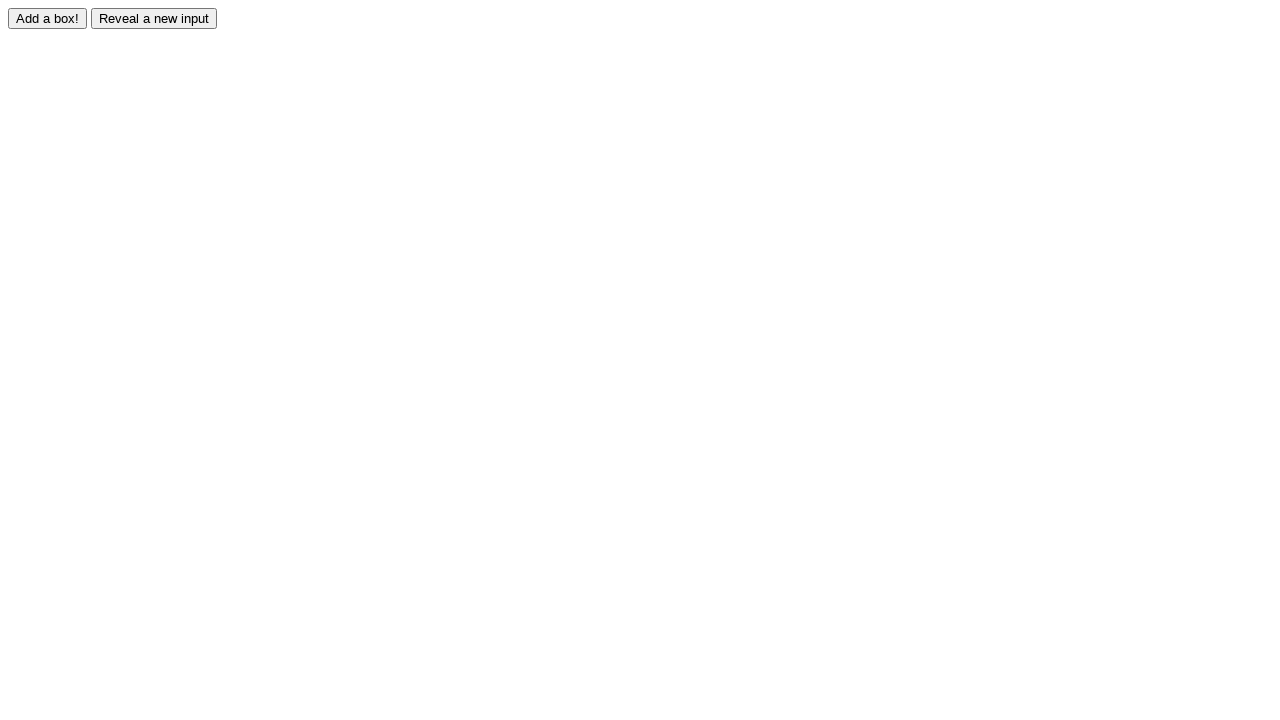

Clicked the adder button at (48, 18) on #adder
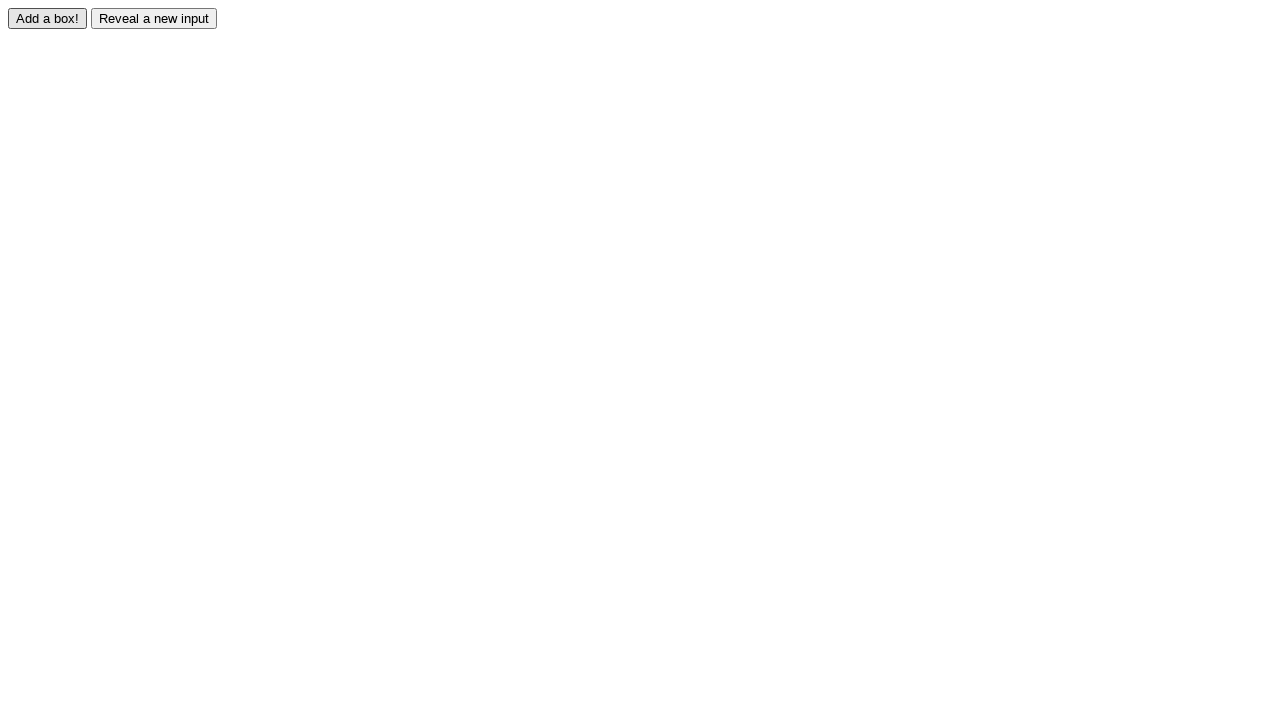

Waited for dynamically added element with id 'box0' and redbox class to appear
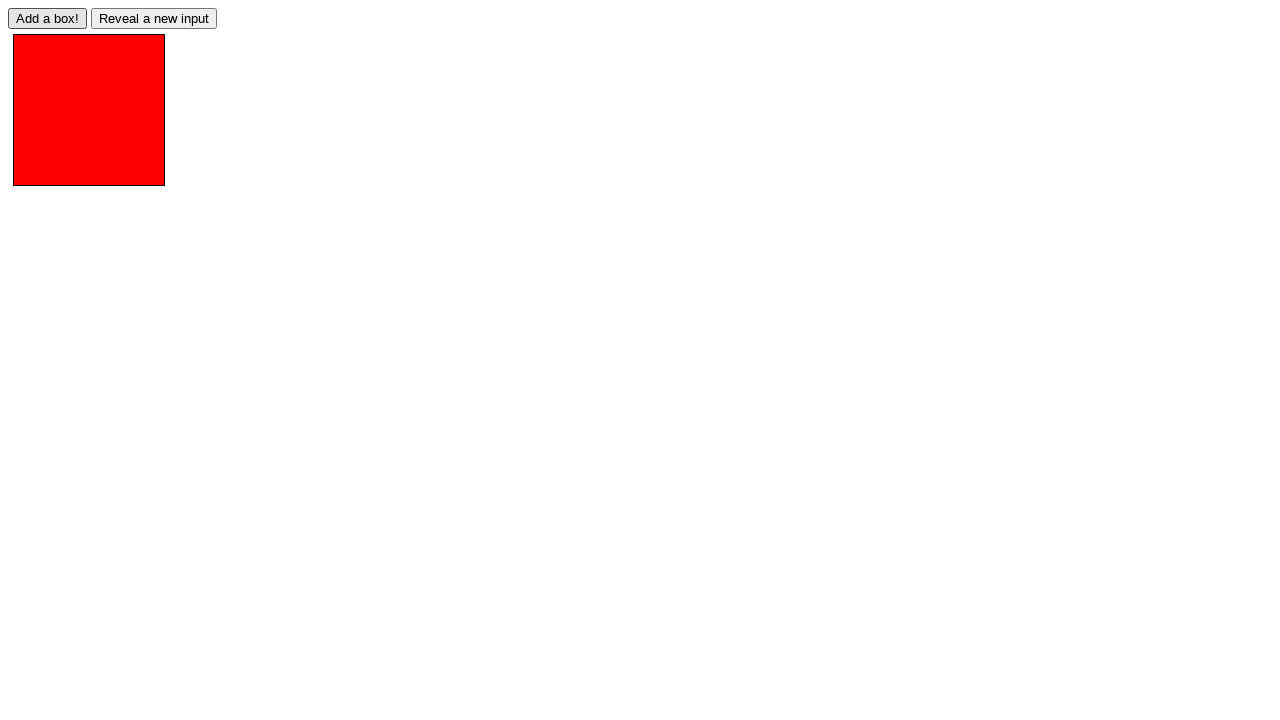

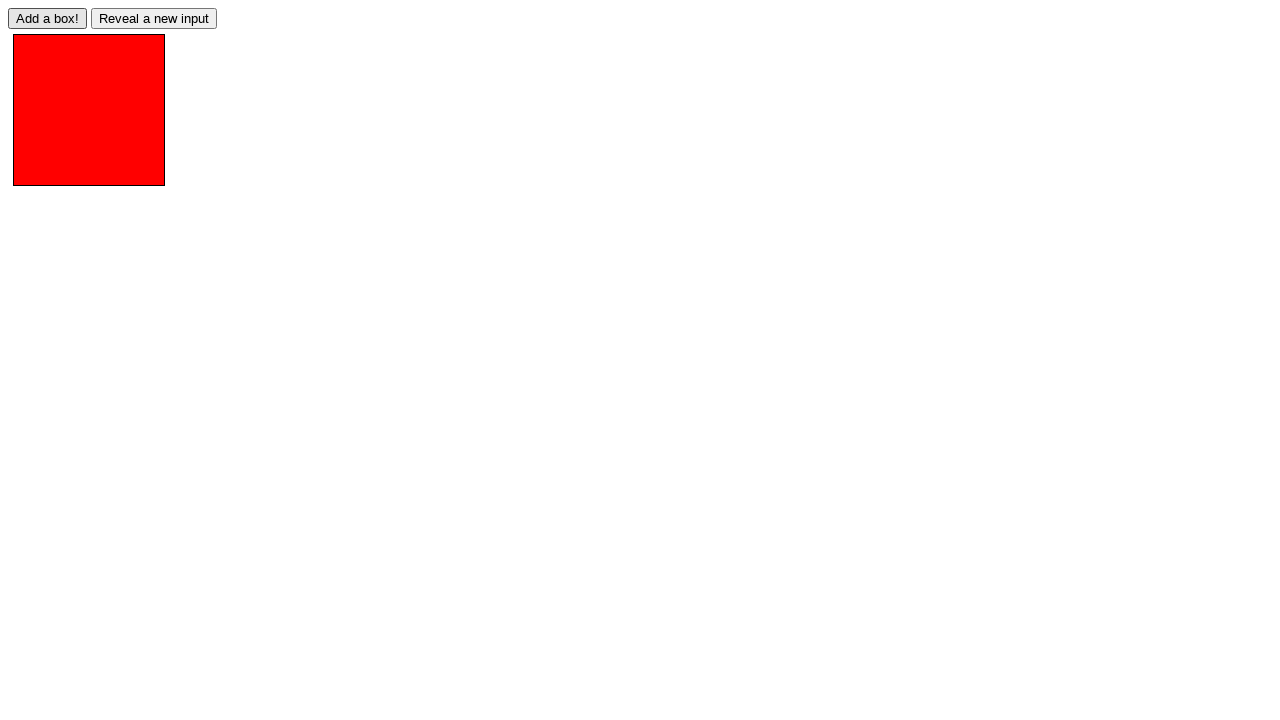